Tests the Directory page by navigating to it, switching between grid and list views, and verifying content displays

Starting URL: https://michaelnorton-byui.github.io/cse270-teton/

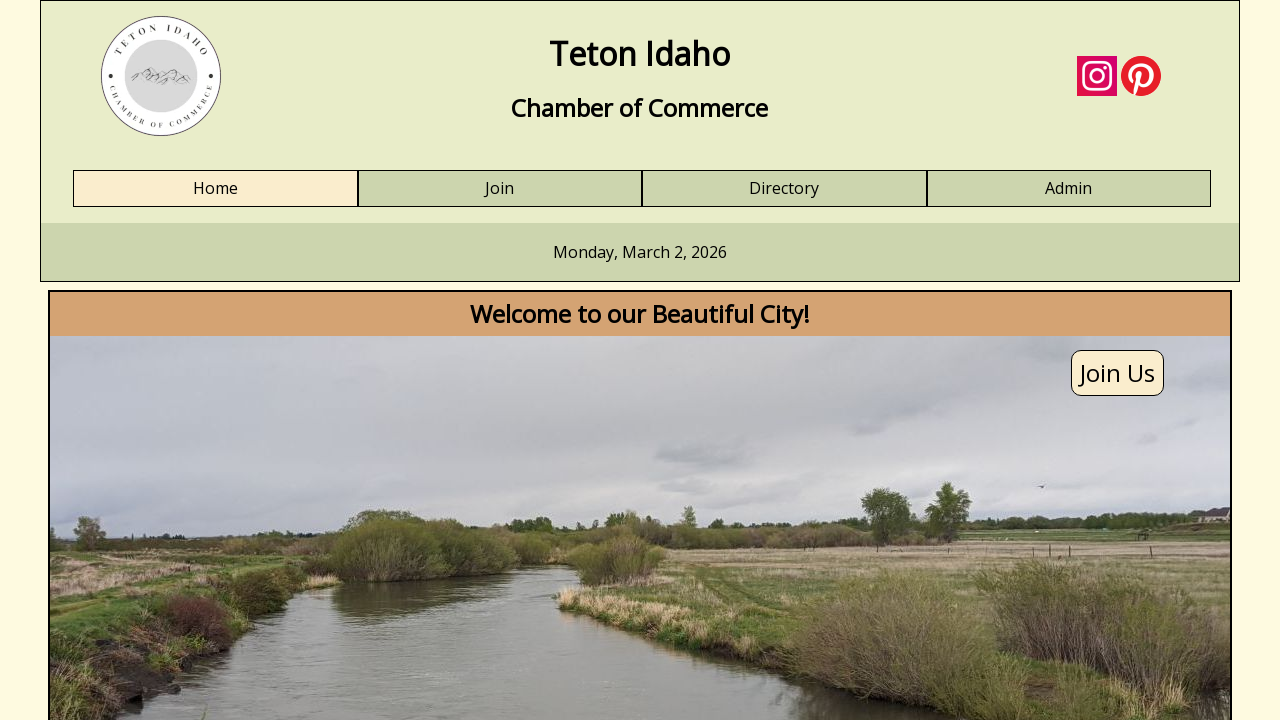

Clicked Directory link to navigate to Directory page at (784, 189) on text=Directory
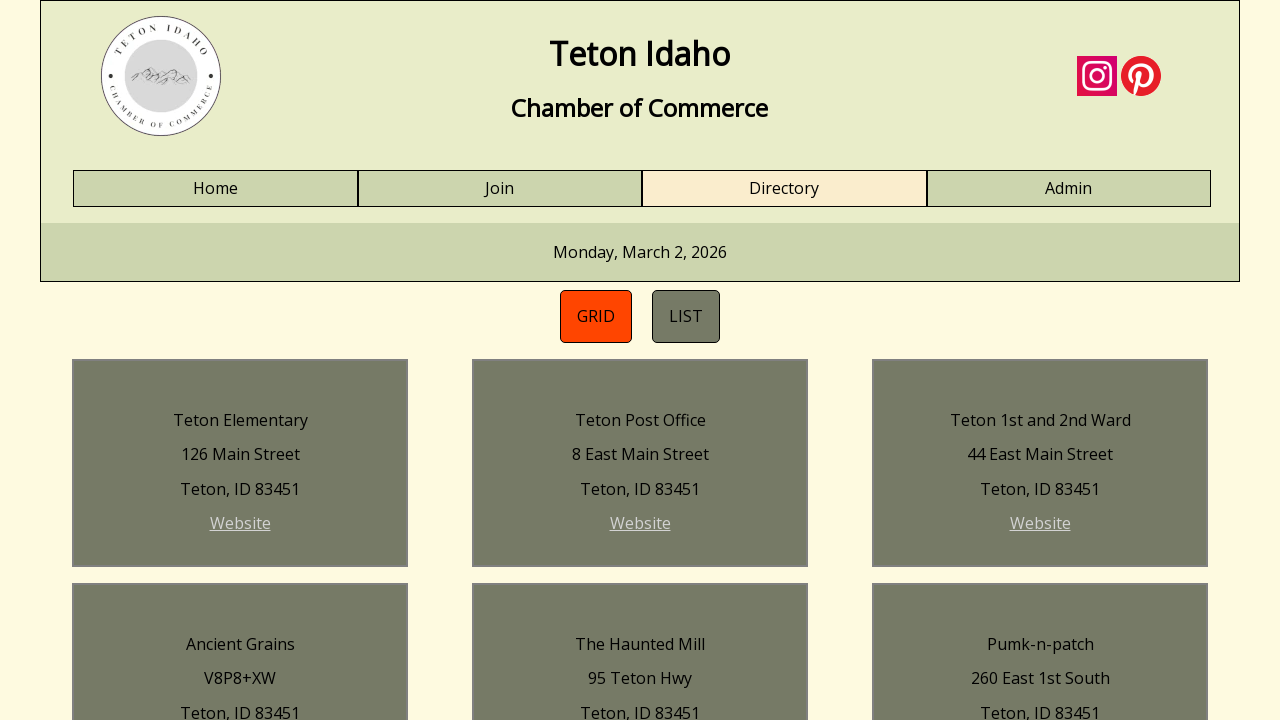

Clicked directory grid view button at (596, 316) on #directory-grid
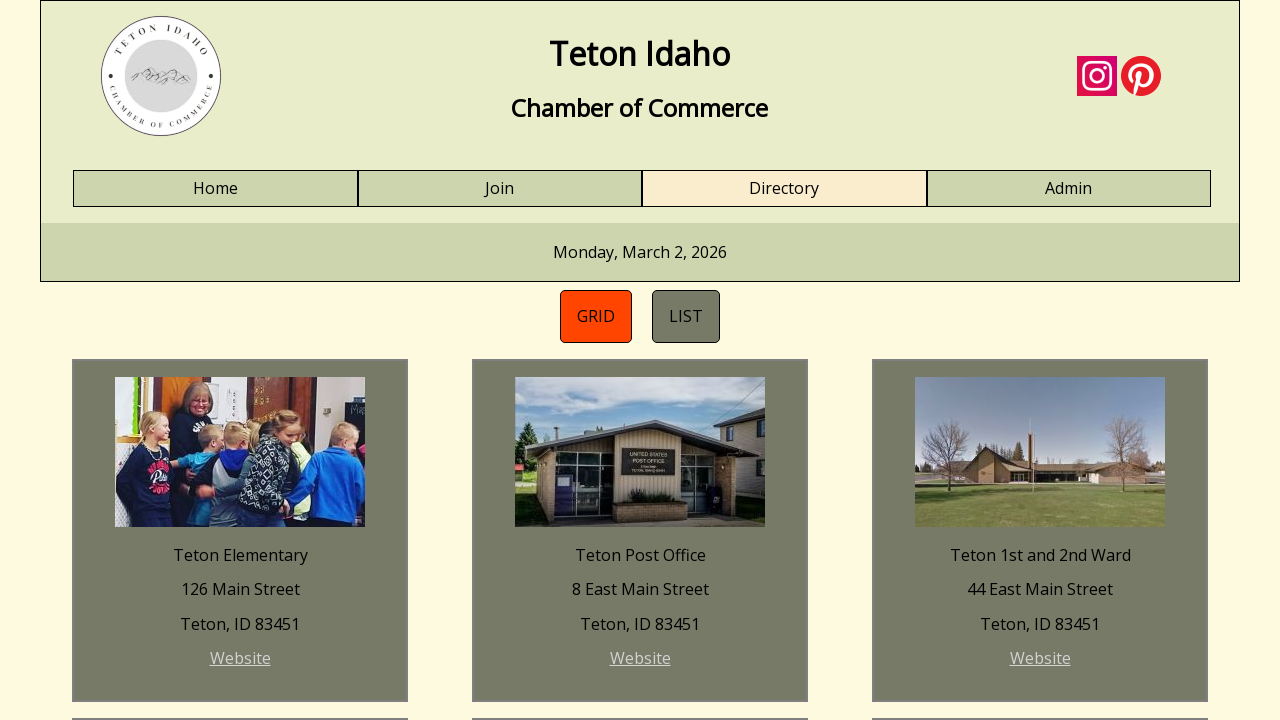

Verified gold member content is visible in grid view
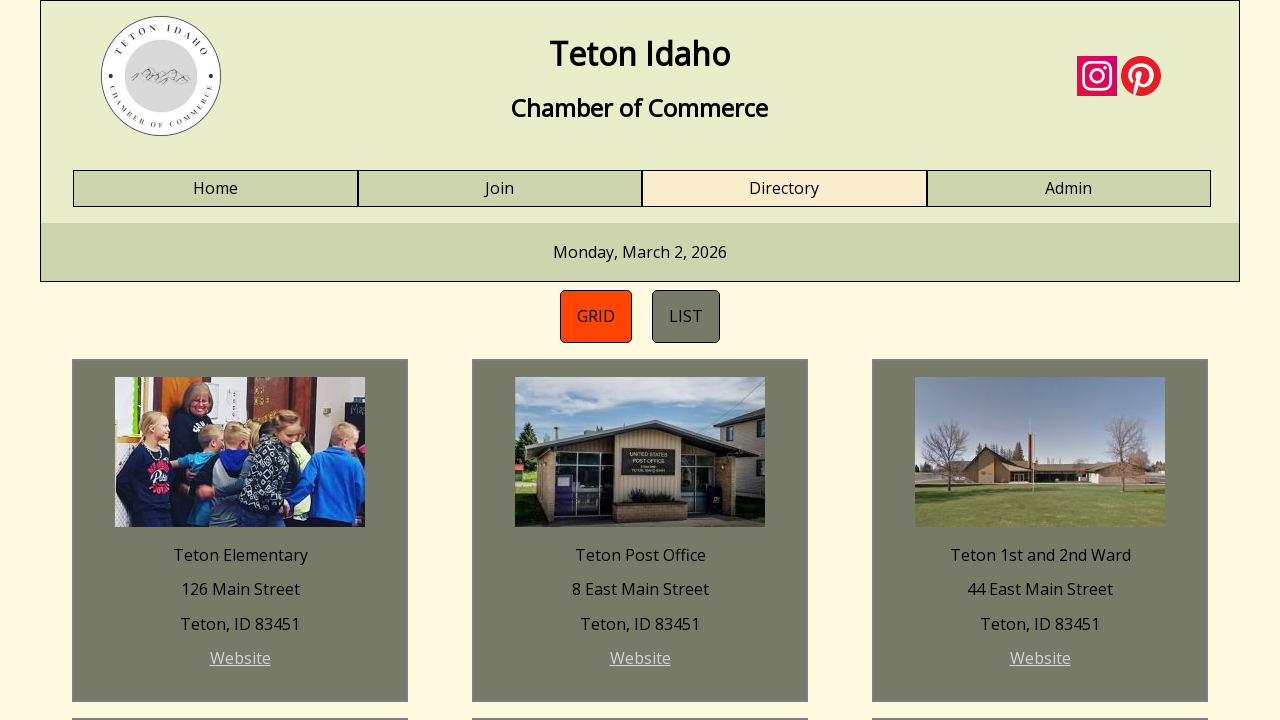

Clicked directory list view button at (686, 316) on #directory-list
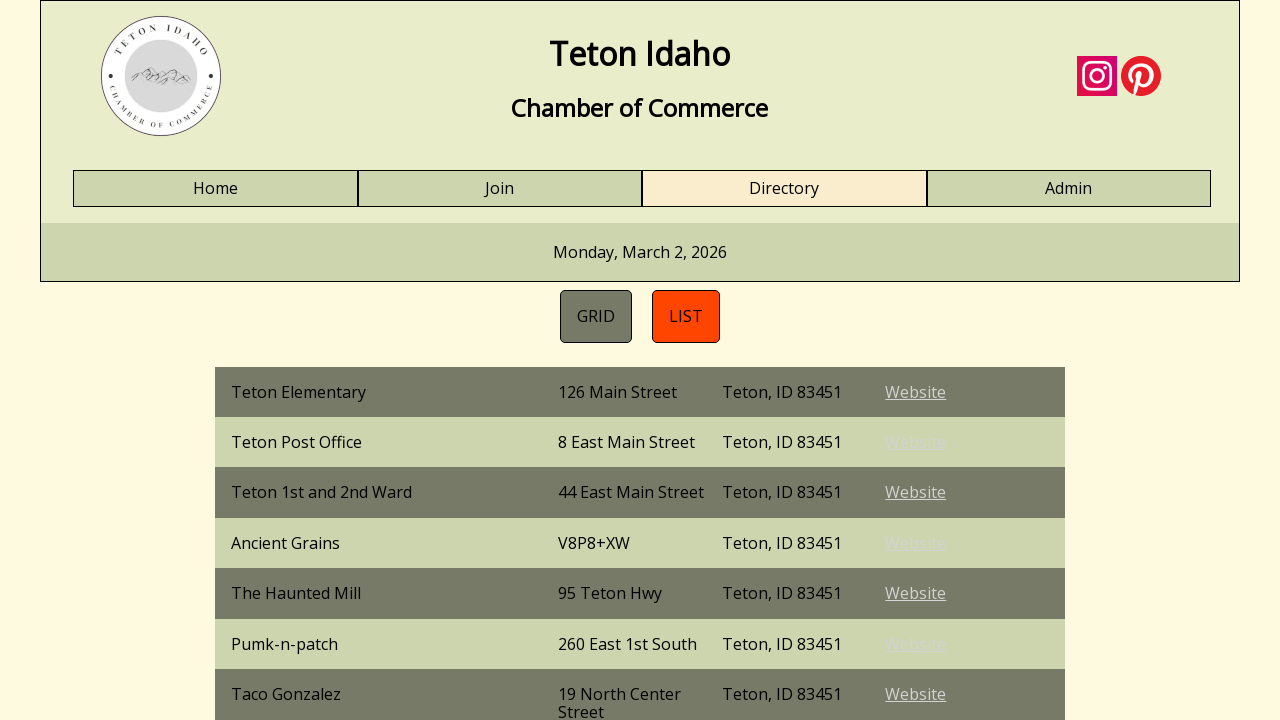

Verified gold member content is visible in list view
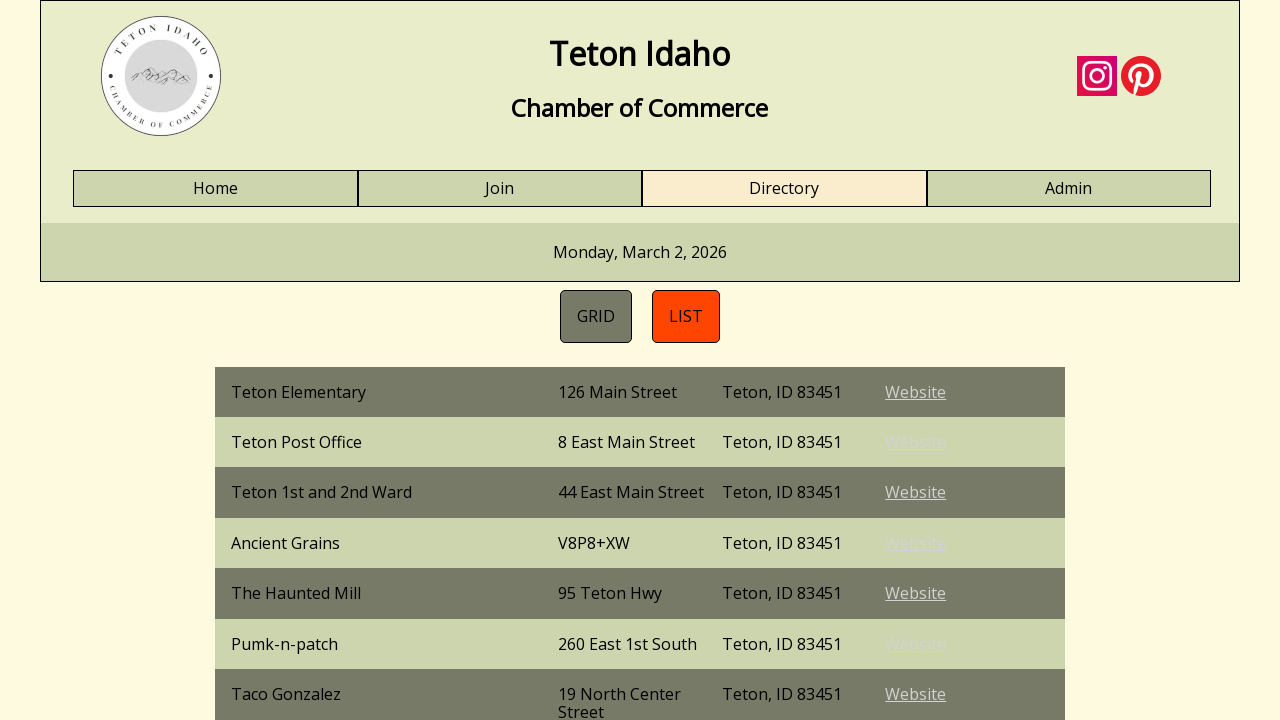

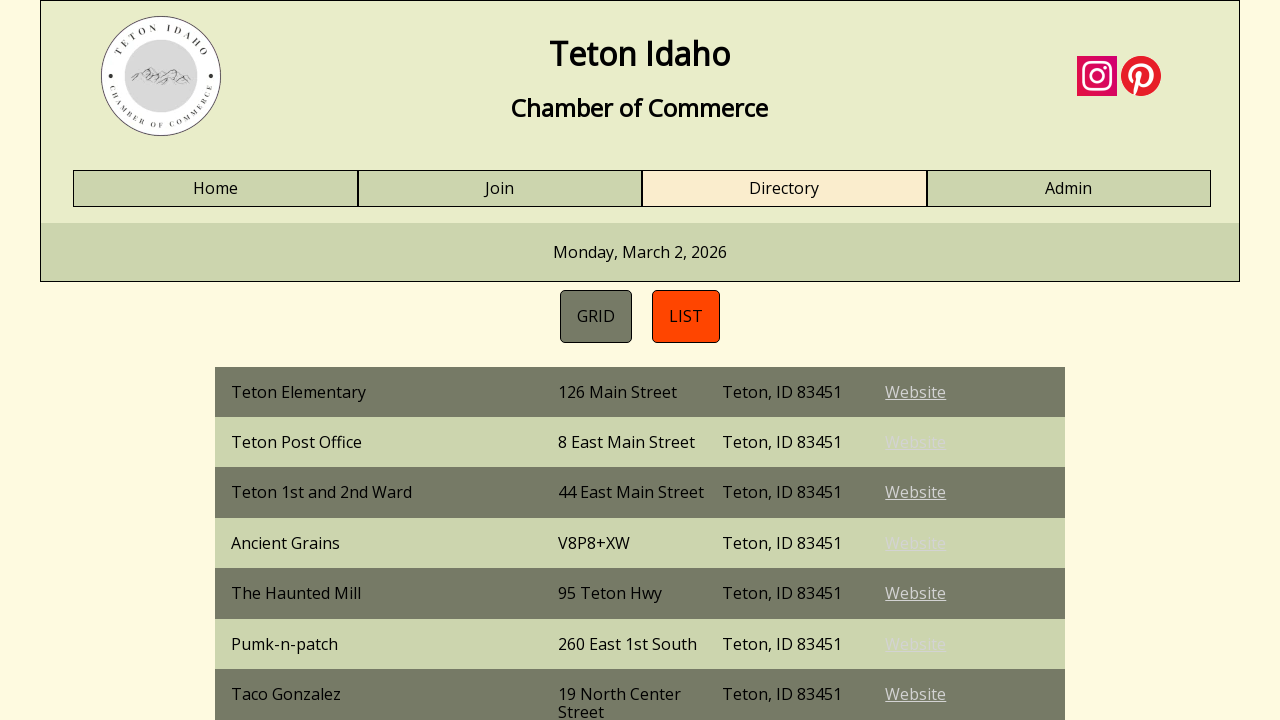